Tests registration form validation with password less than required length

Starting URL: https://dsportalapp.herokuapp.com/

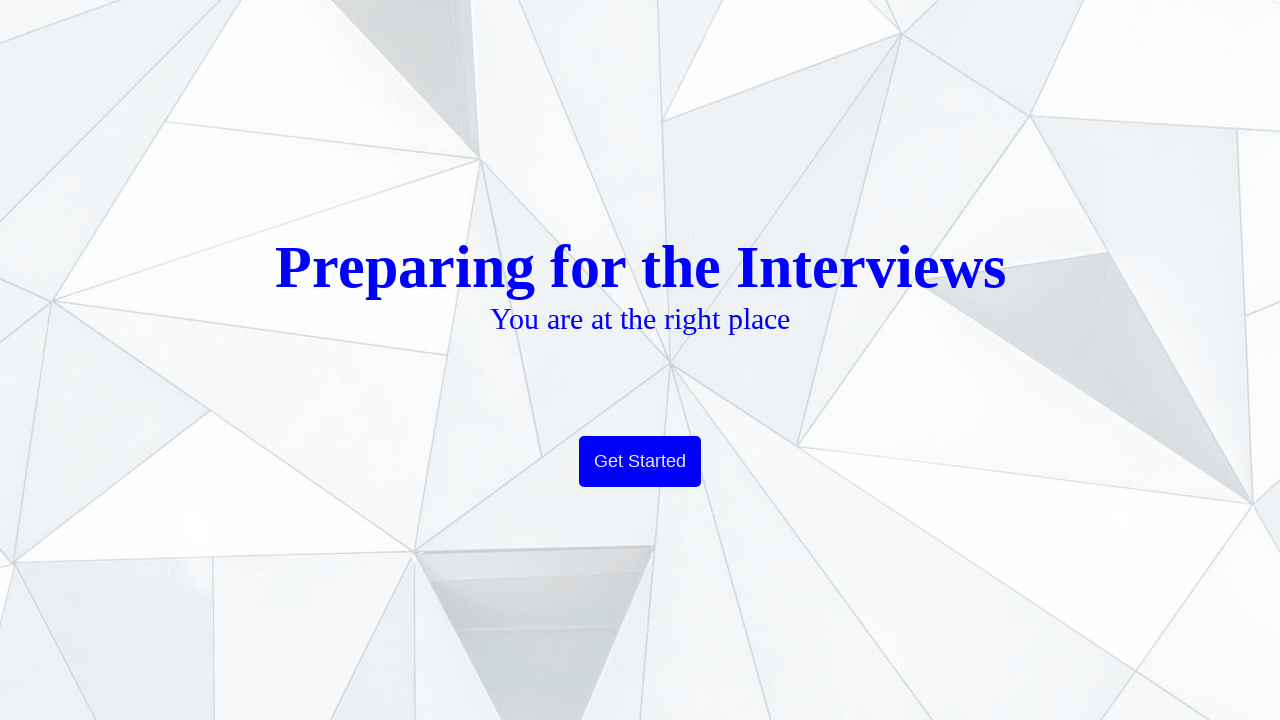

Clicked Get Started button on welcome page at (640, 462) on text=Get Started
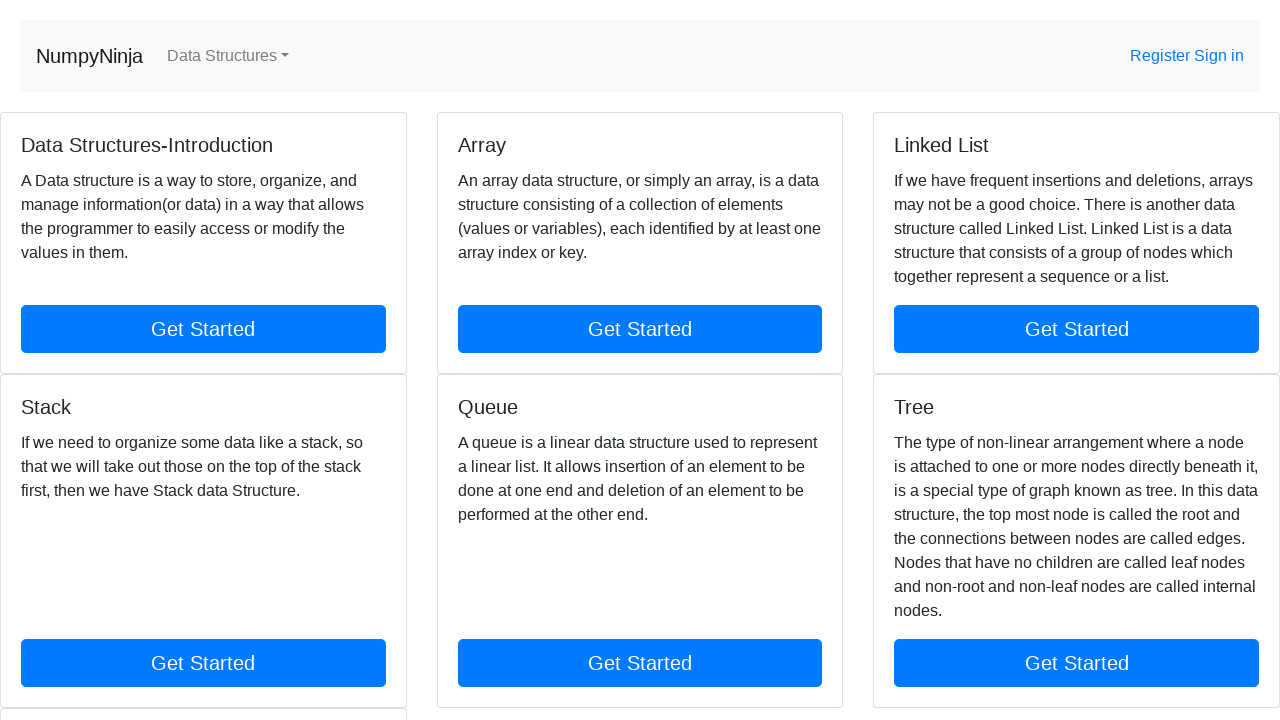

Clicked Register link in banner at (1162, 56) on text=Register
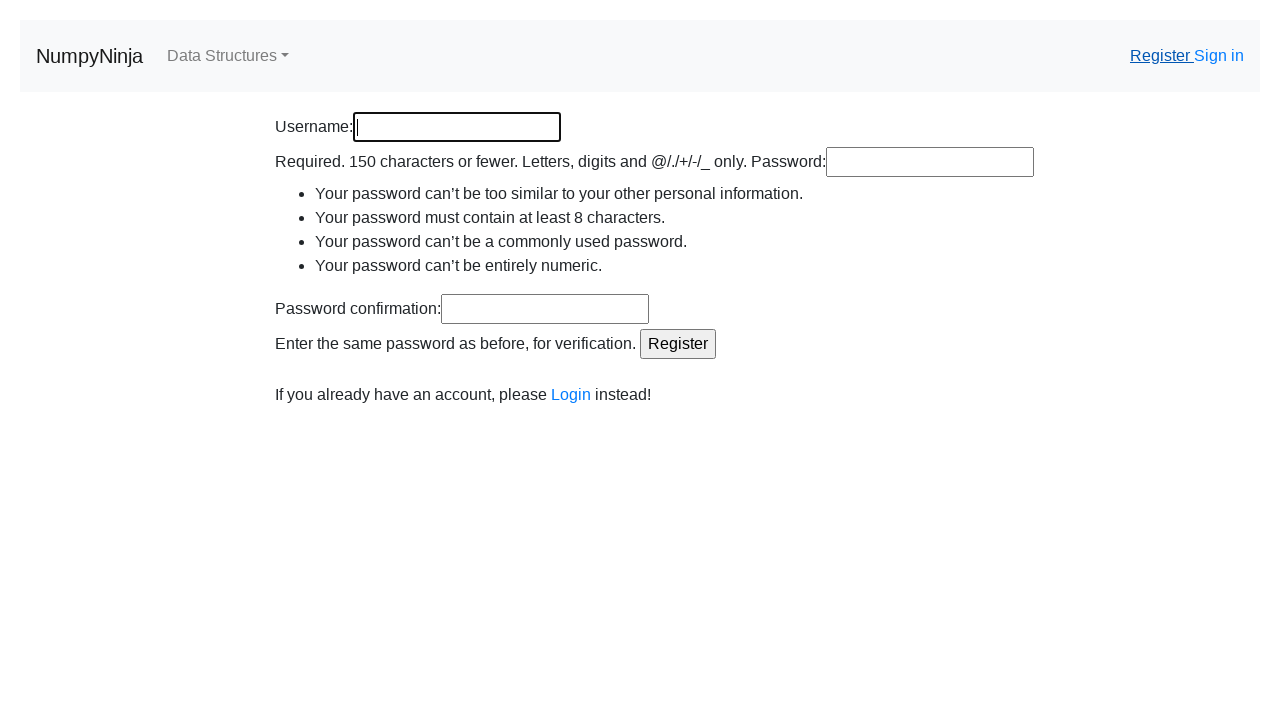

Filled username field with 'Surbhi' on input[name='username']
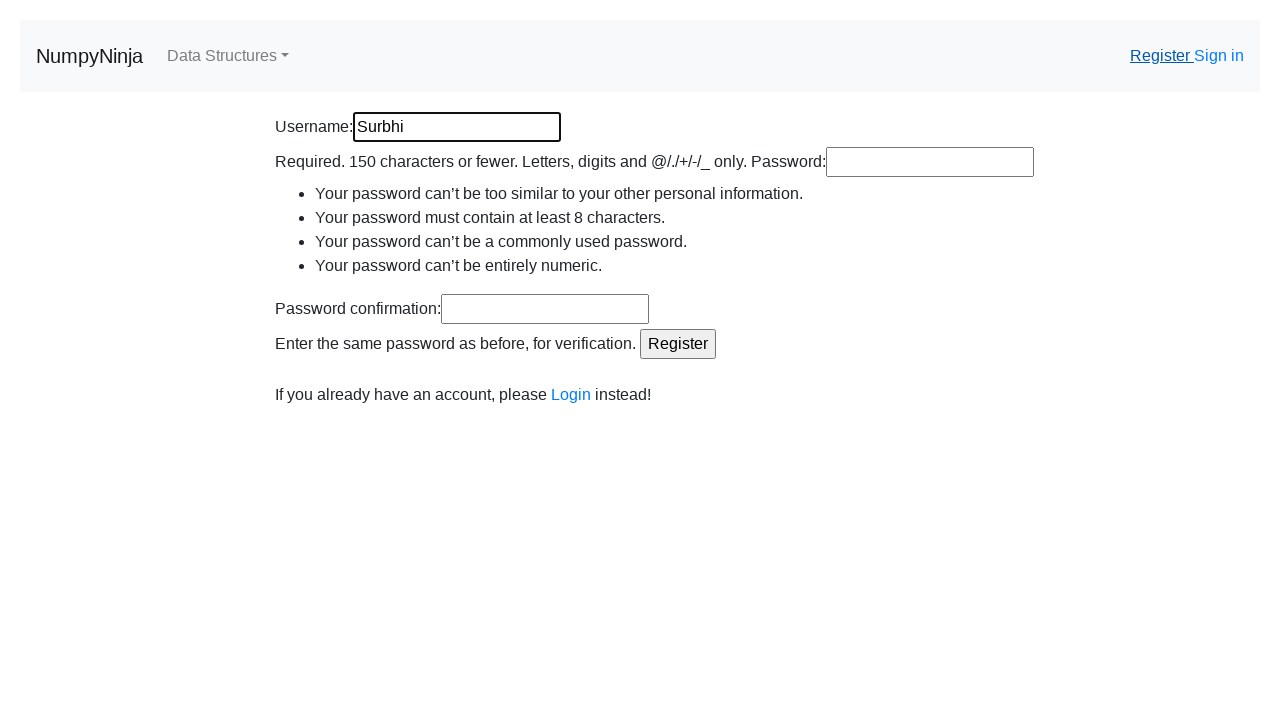

Filled password field with short password 'H123' on input[name='password1']
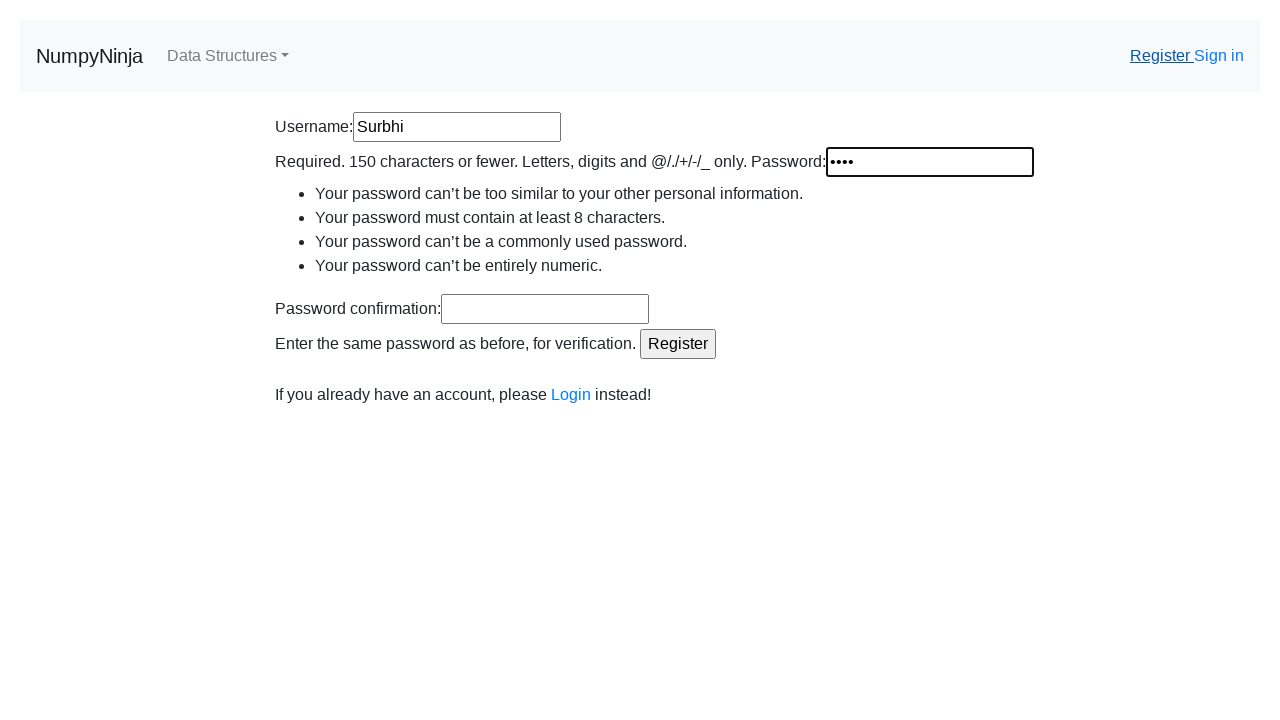

Filled confirm password field with 'H123' on input[name='password2']
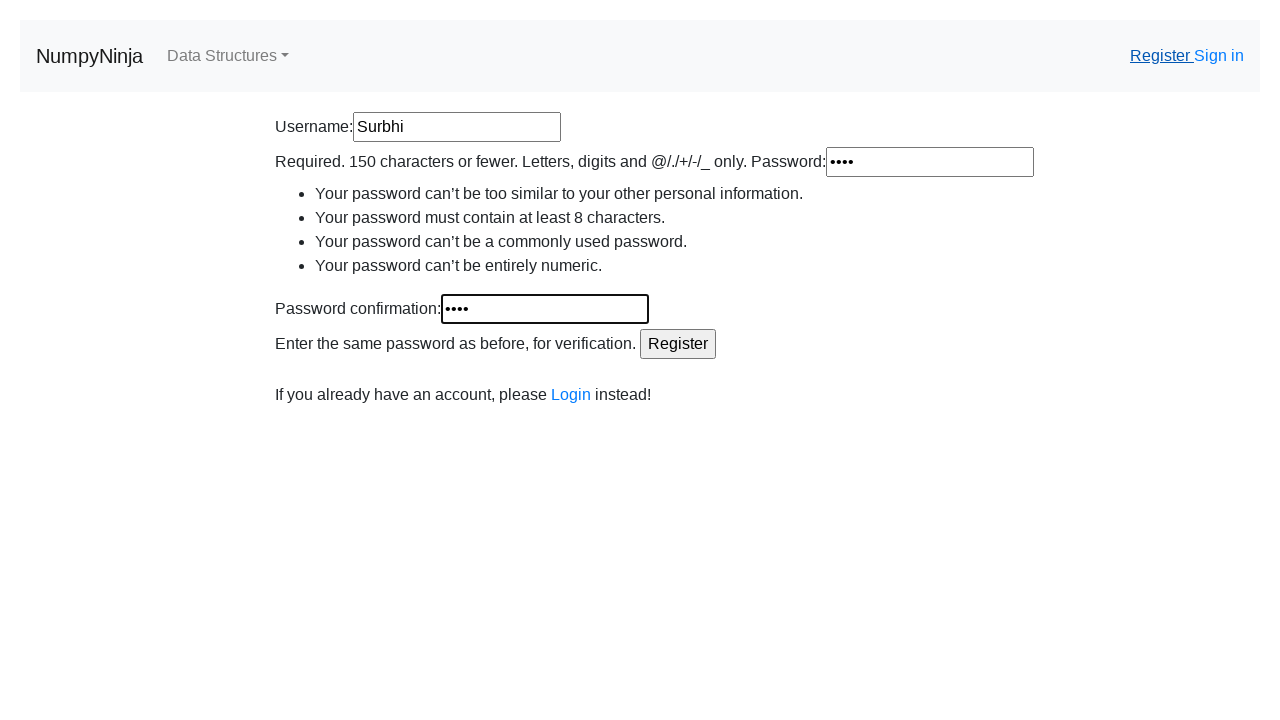

Clicked Register button to submit form at (678, 344) on input[value='Register']
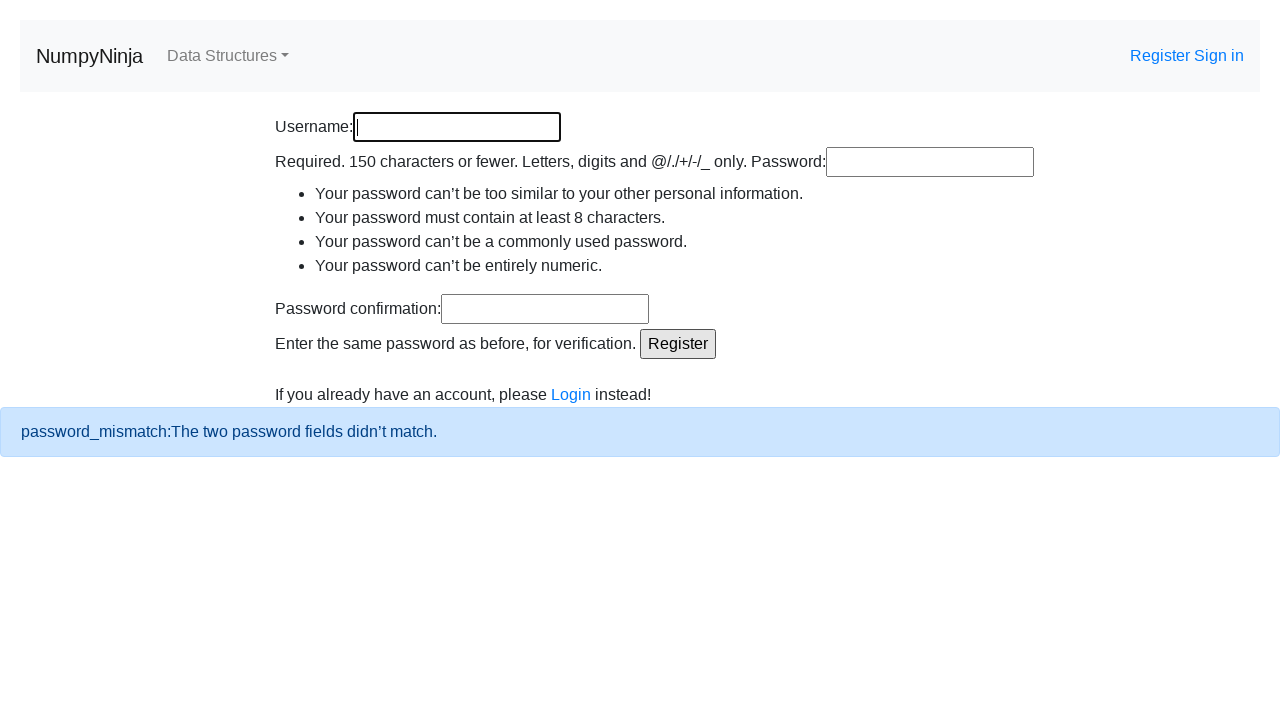

Alert error message appeared
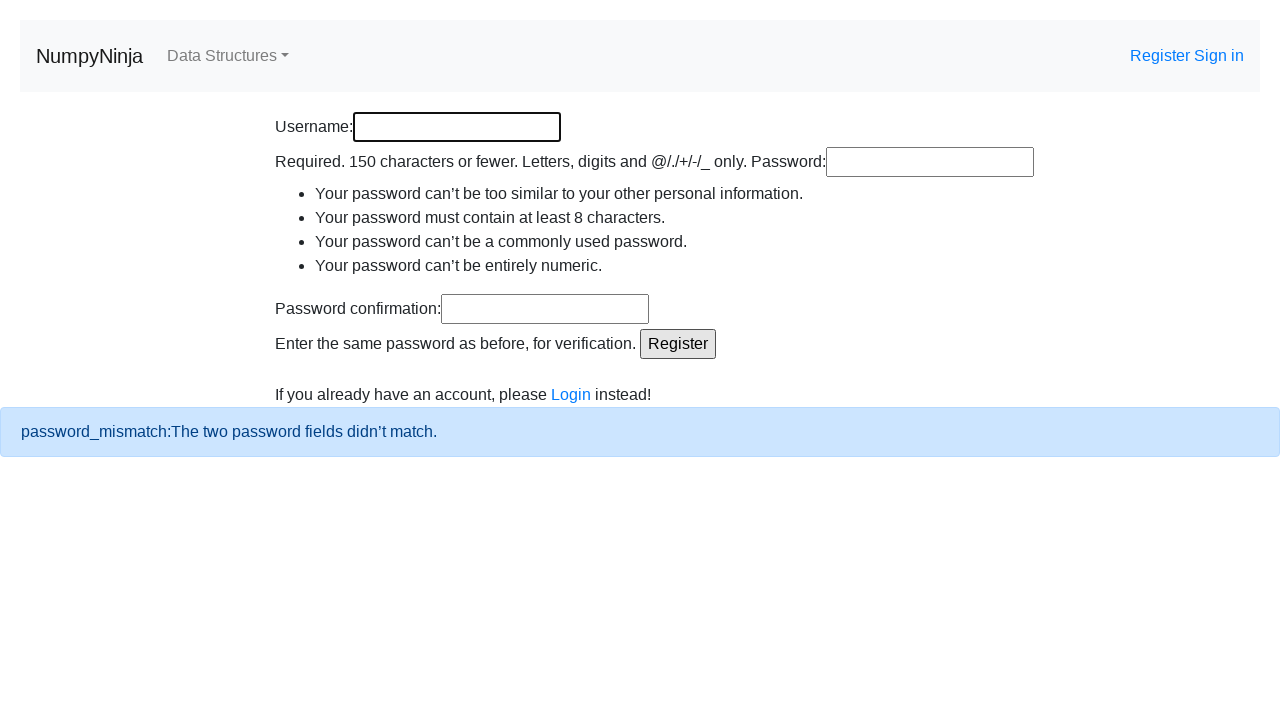

Extracted error message: 
    
            password_mismatch:The two password fields didn’t match.
    
  
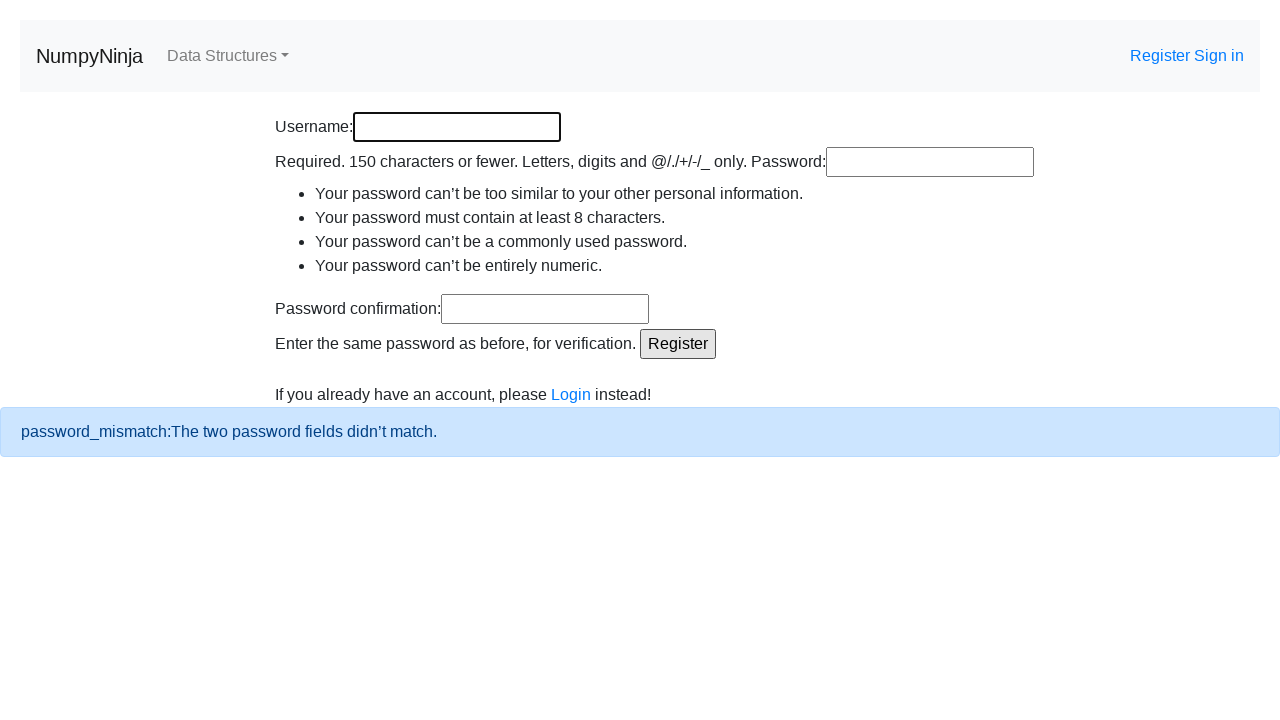

Verified error message contains password validation failure
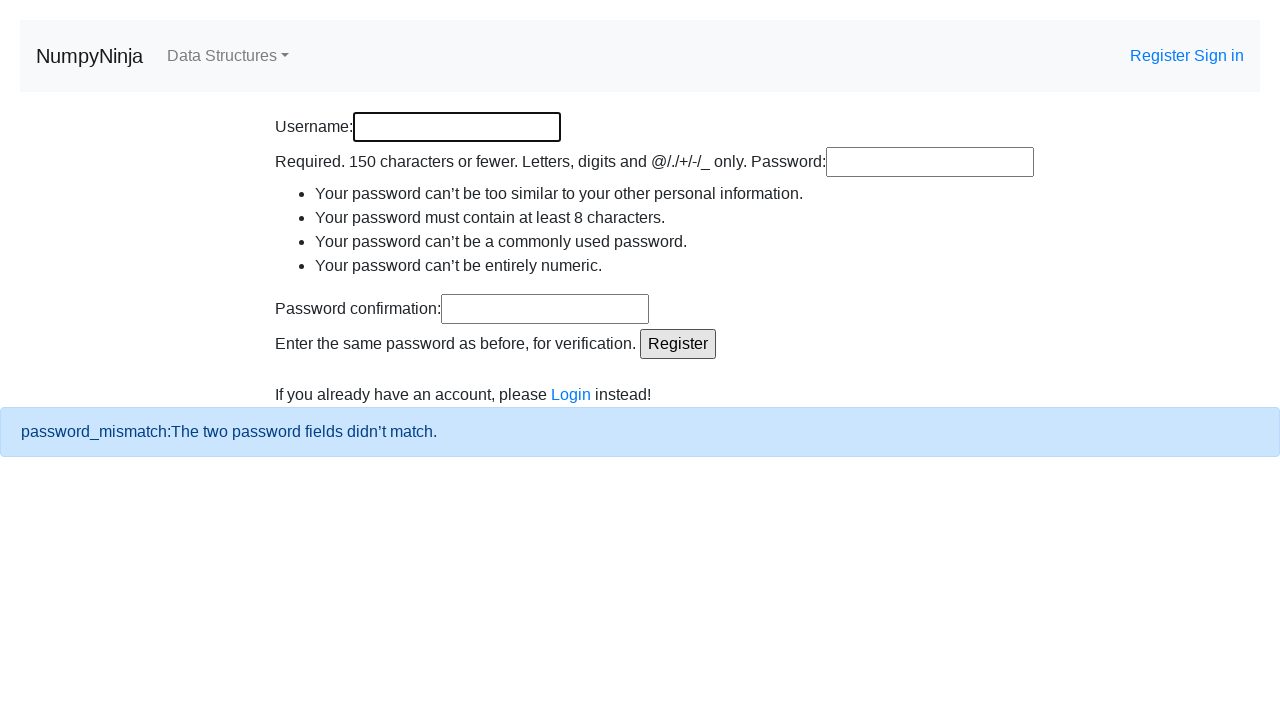

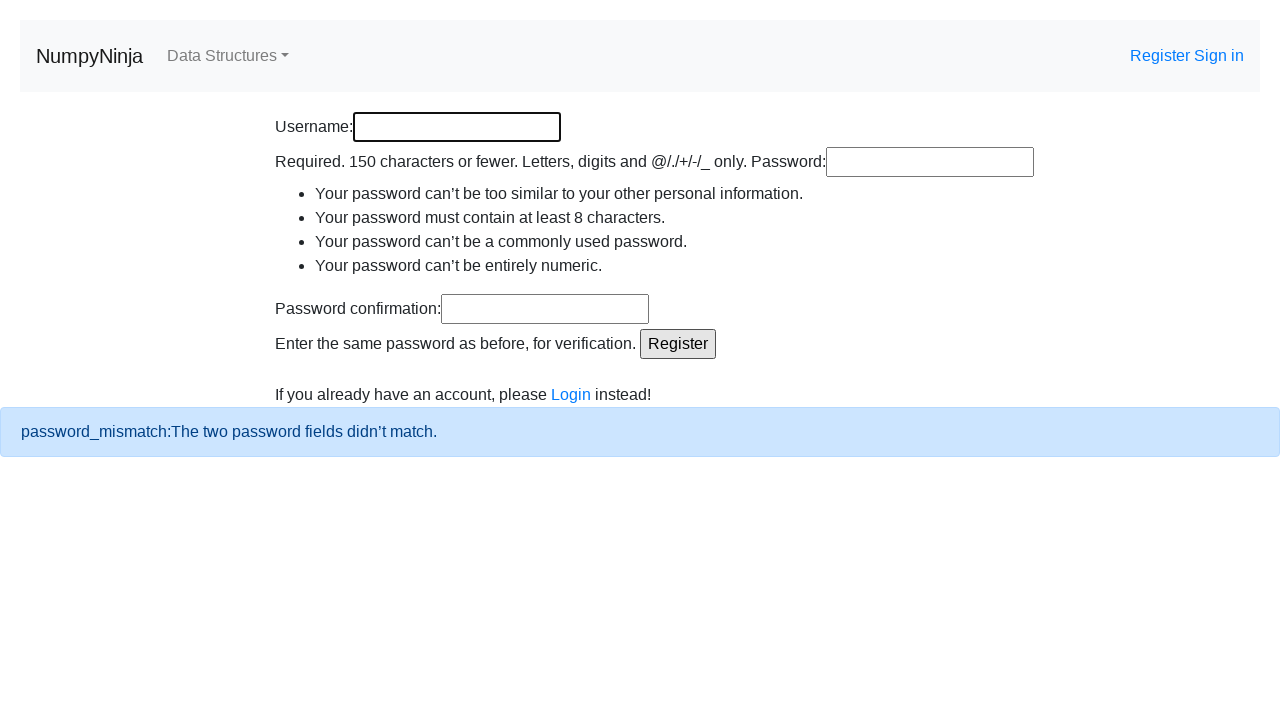